Tests a registration form by filling in first name, last name, and email fields, then submitting the form and verifying the success message

Starting URL: http://suninjuly.github.io/registration1.html

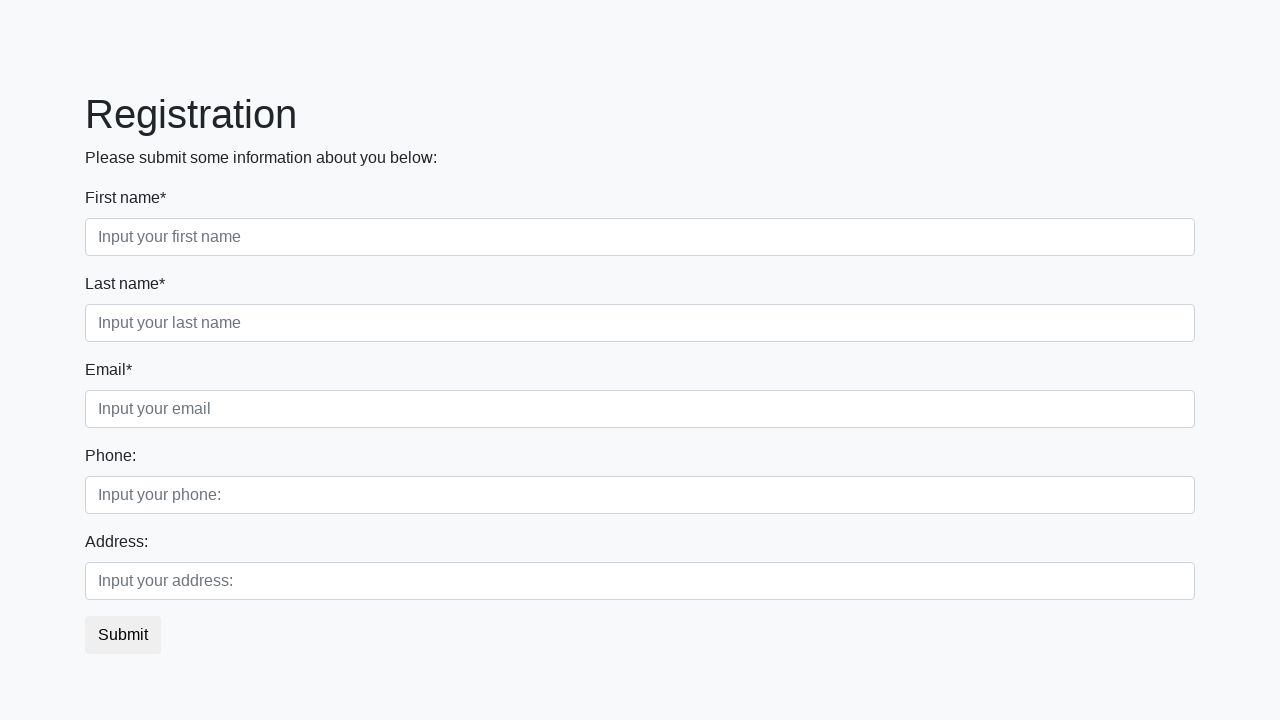

Filled first name field with 'John' on div.first_block input.first
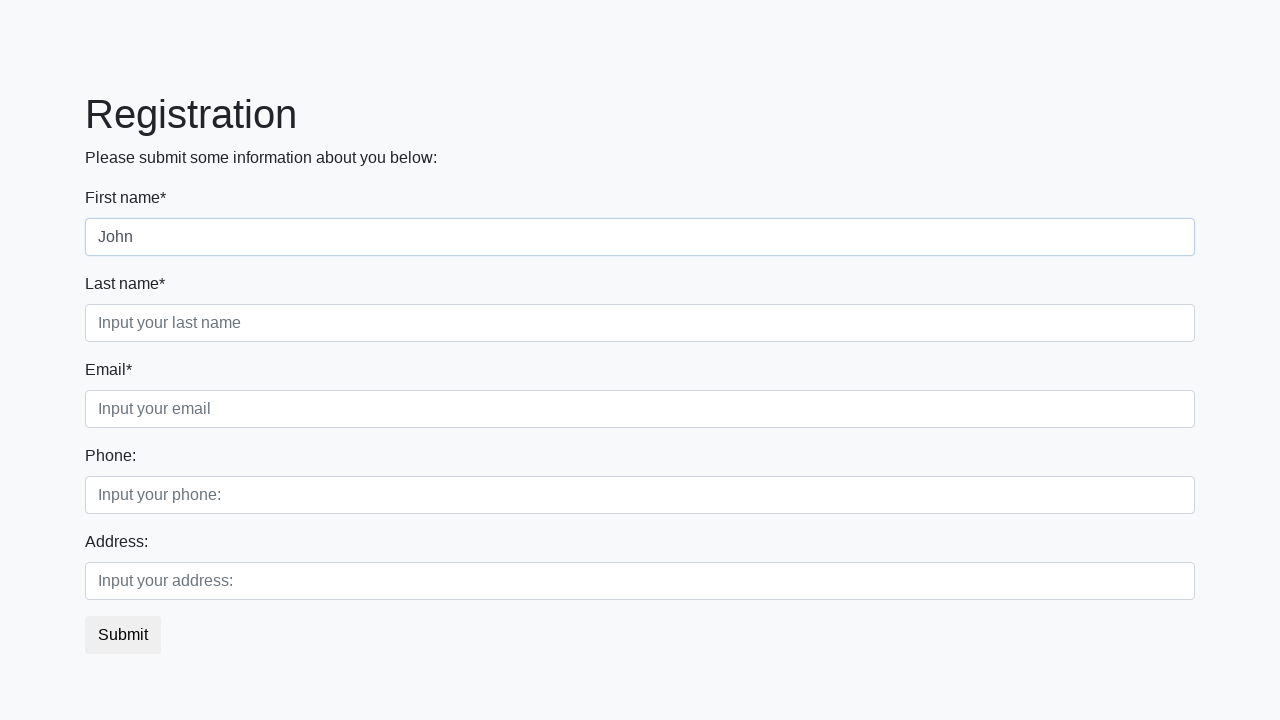

Filled last name field with 'Smith' on div.first_block input.second
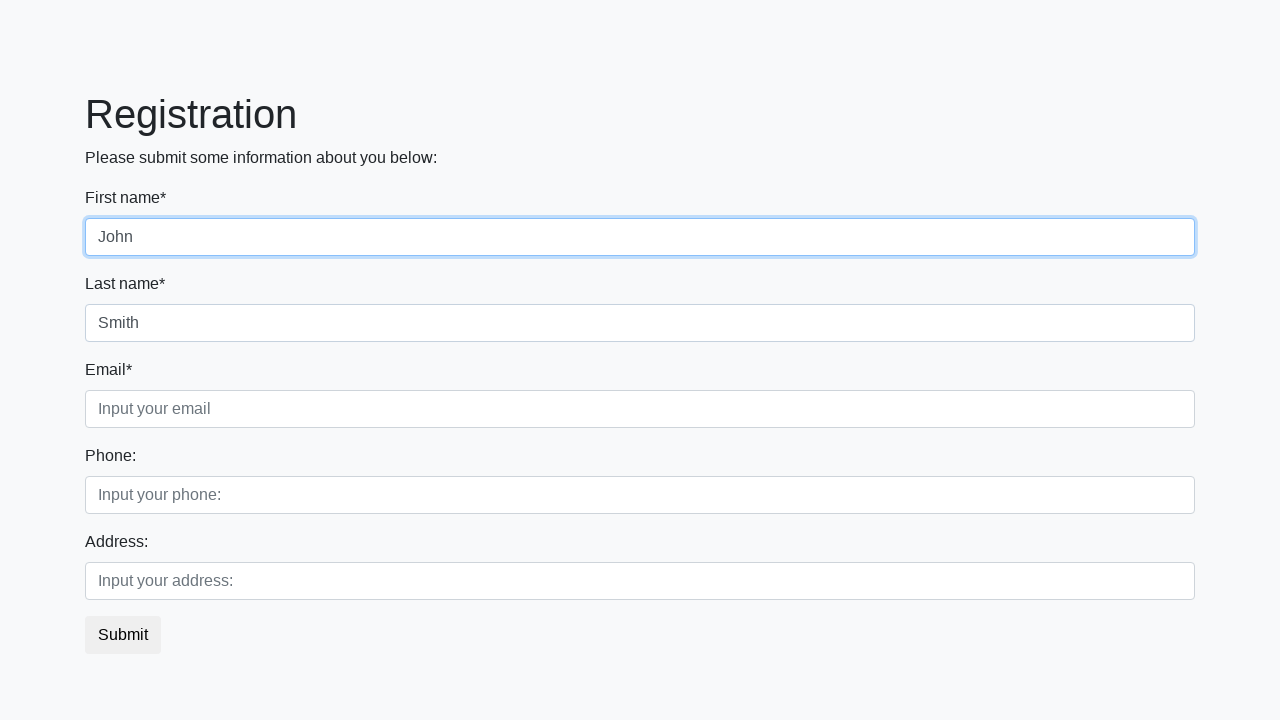

Filled email field with 'john.smith@example.com' on div.first_block input.third
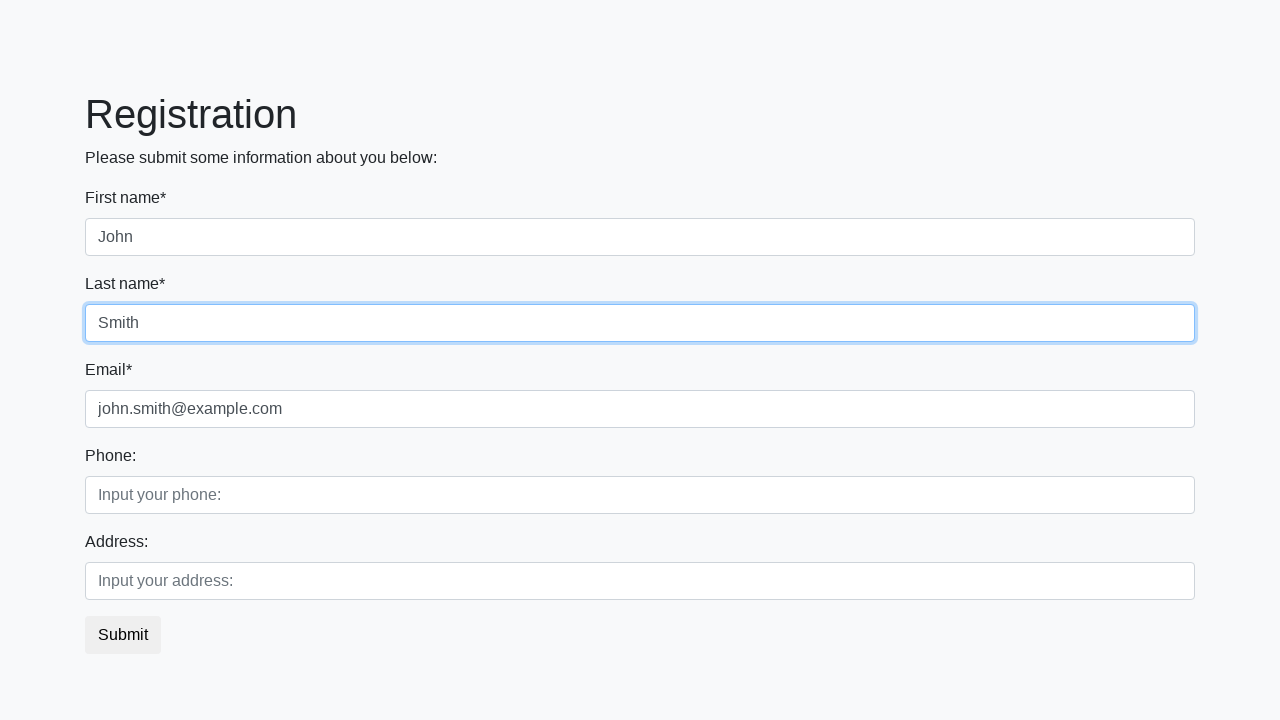

Clicked submit button to register at (123, 635) on button.btn
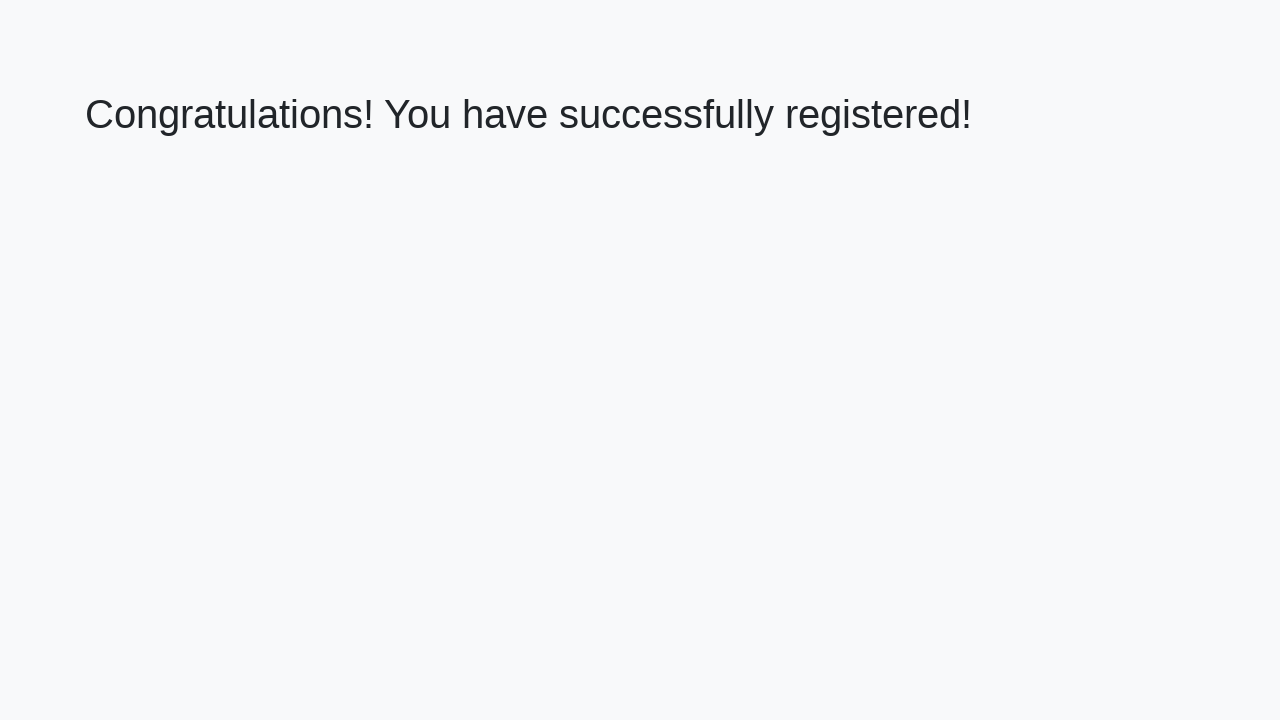

Success message element loaded
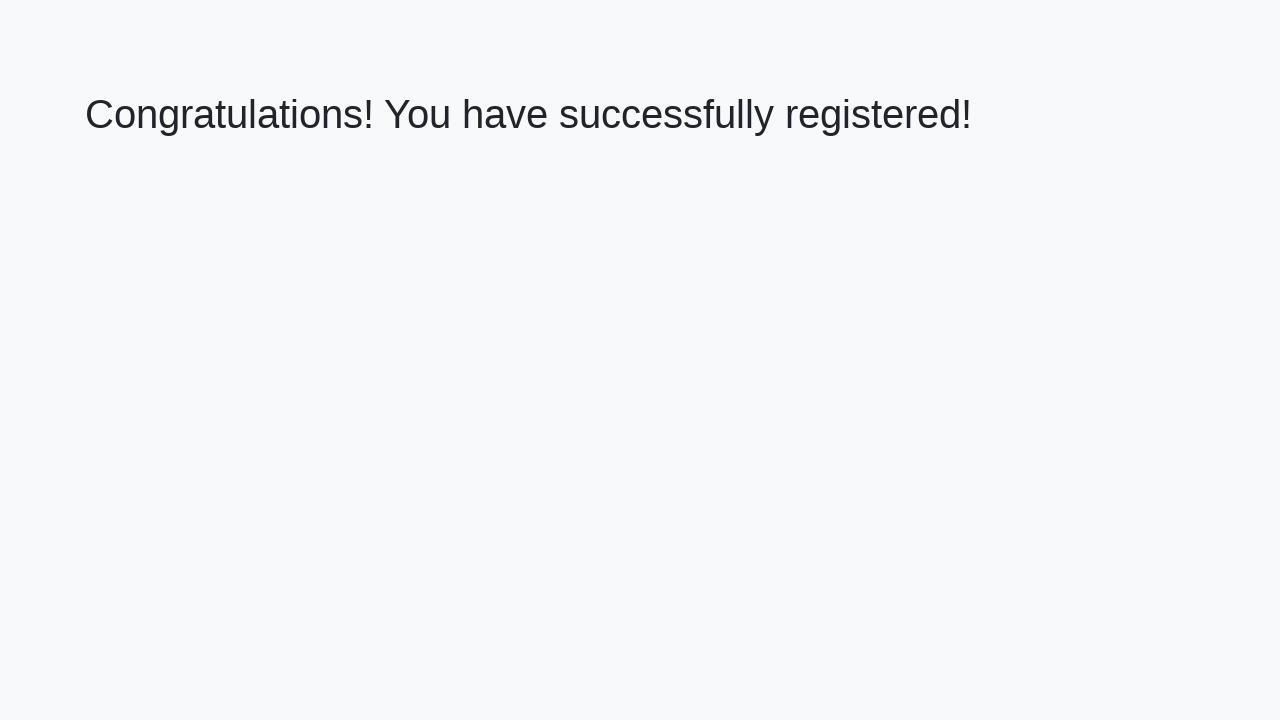

Retrieved success message text
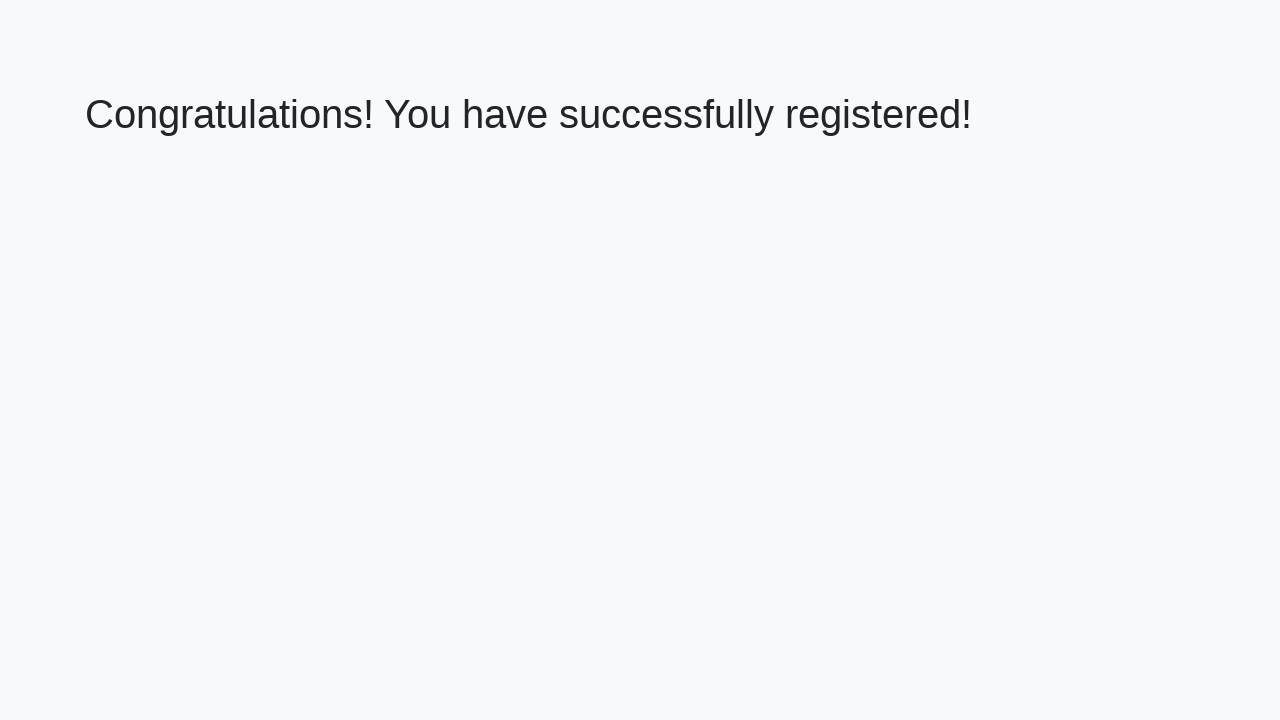

Verified success message: 'Congratulations! You have successfully registered!'
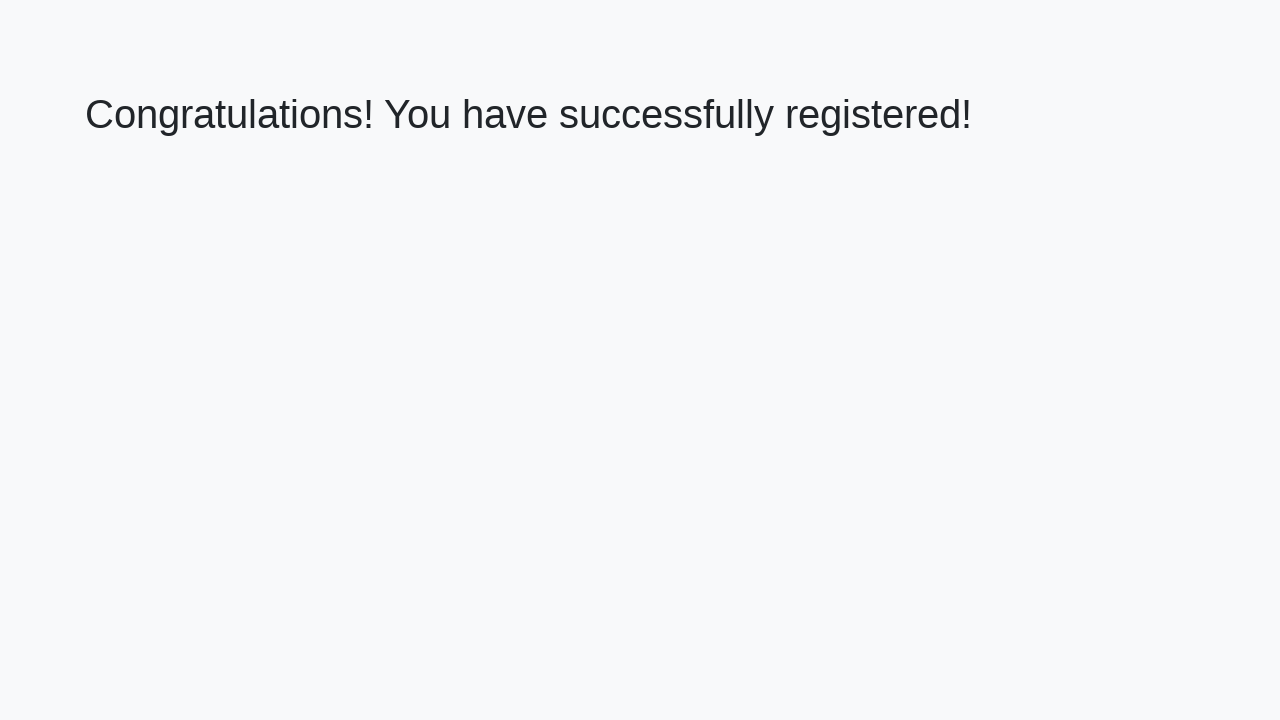

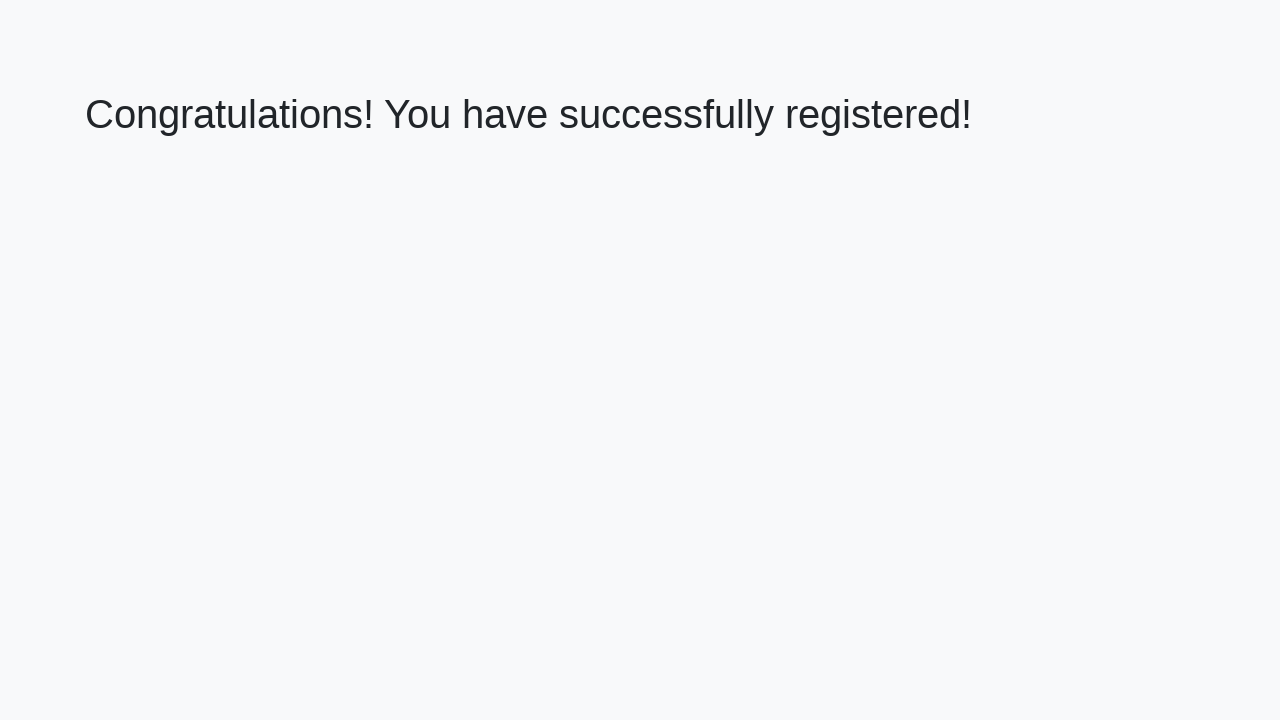